Tests element selection functionality by clicking radio buttons and checkboxes, then verifying their selected state

Starting URL: https://automationfc.github.io/basic-form/index.html

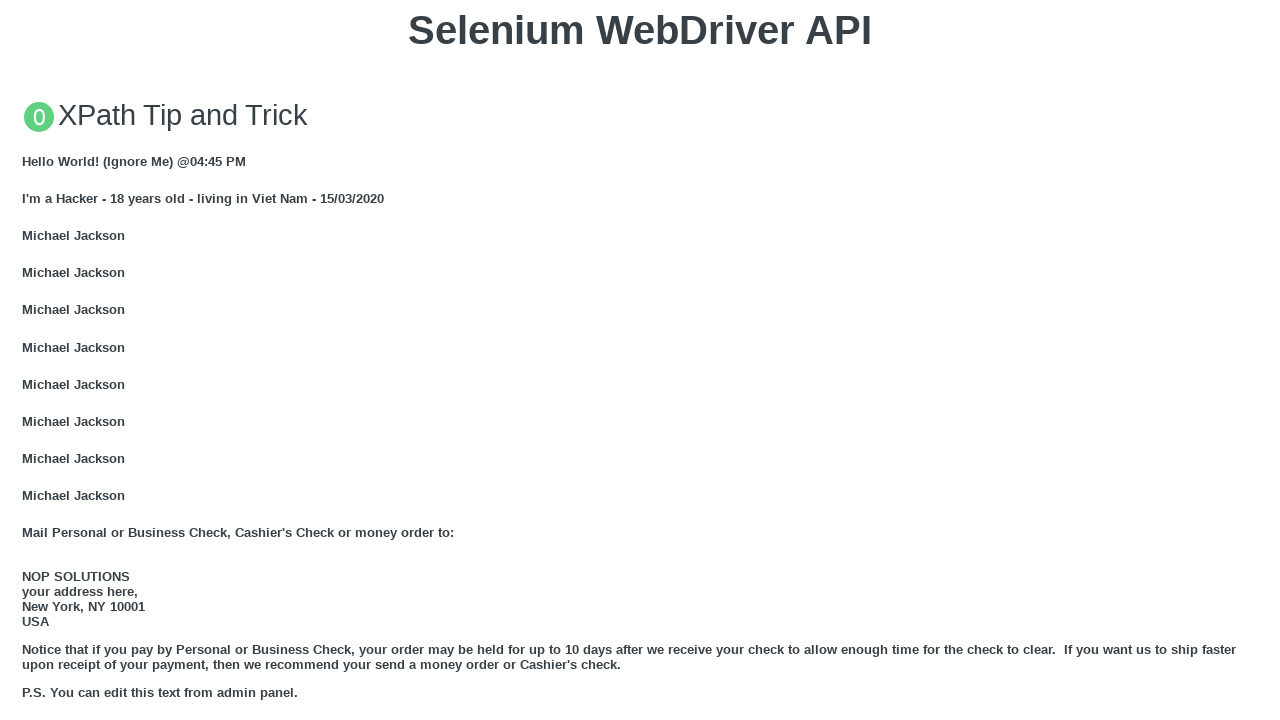

Clicked age under 18 radio button at (28, 360) on input#under_18
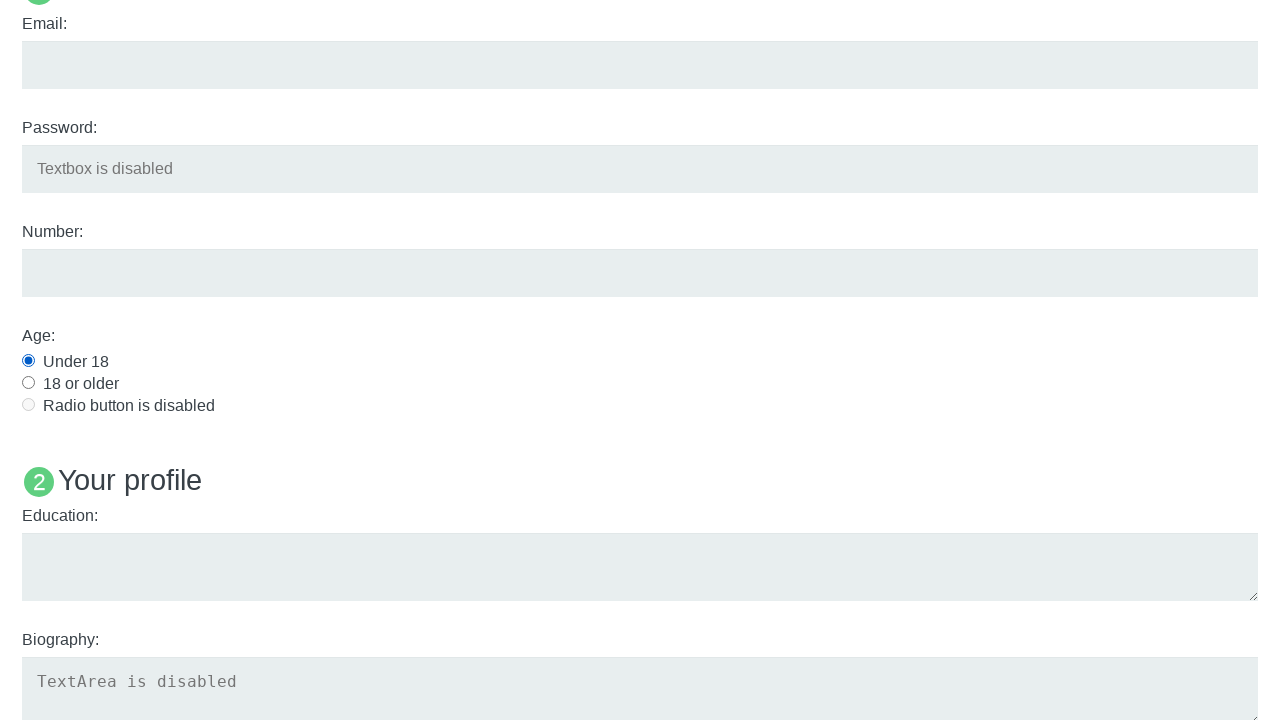

Verified age under 18 radio button is checked
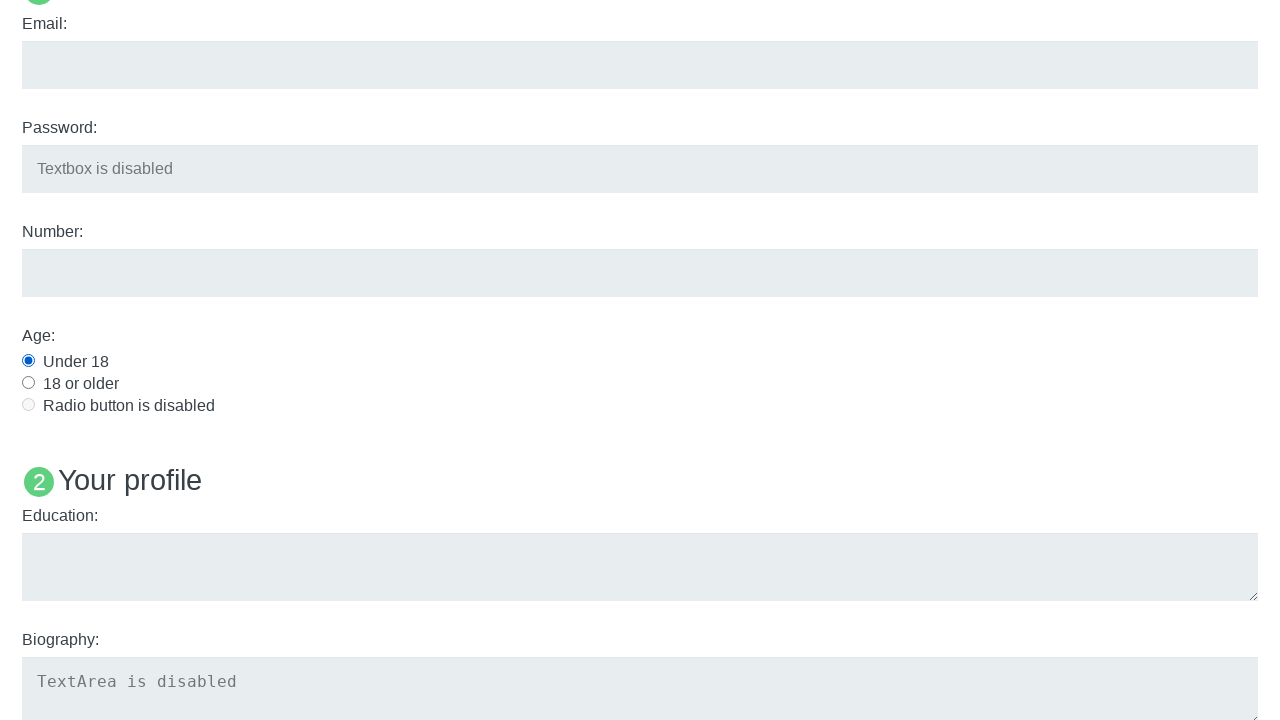

Assertion passed: age under 18 radio button is selected
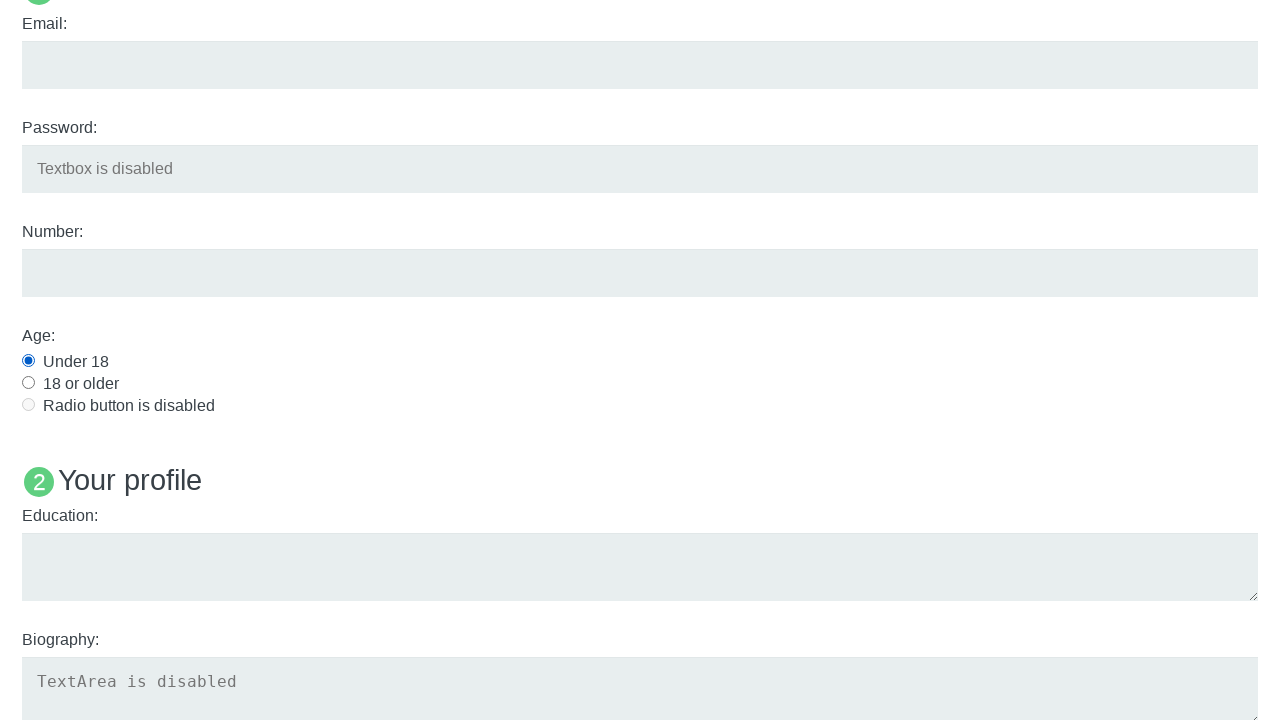

Clicked development interest checkbox at (28, 361) on input#development
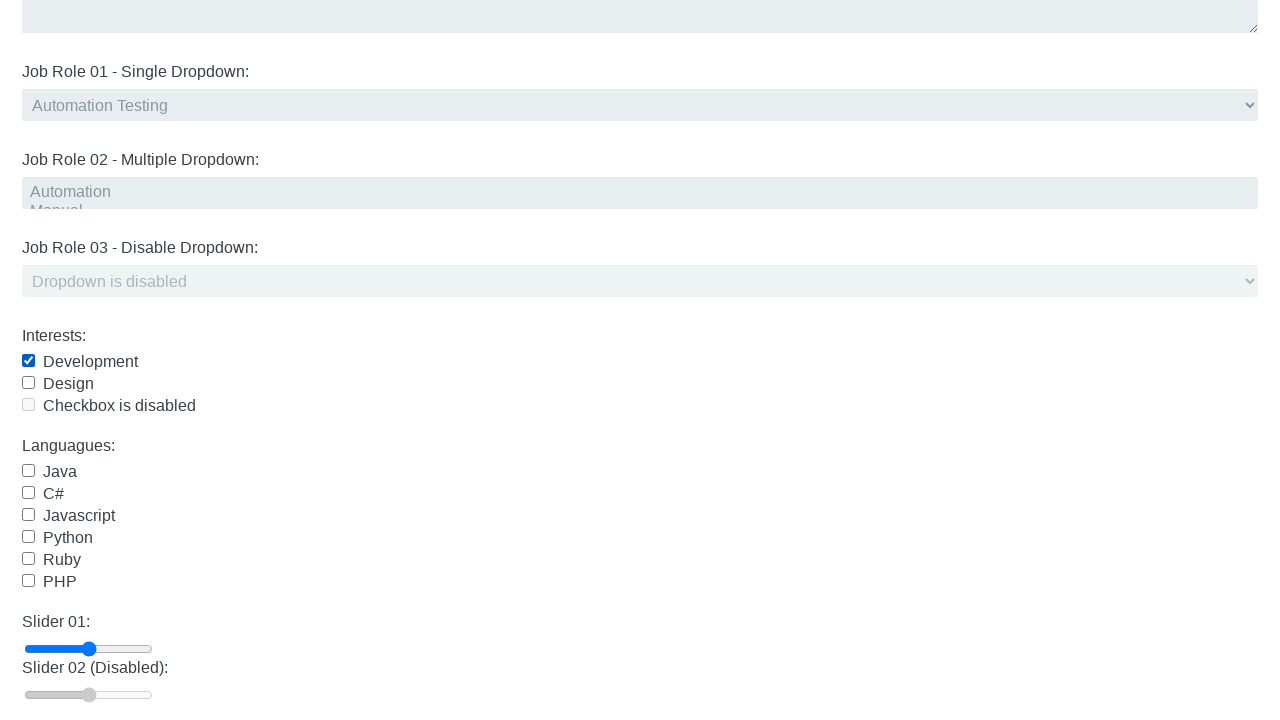

Verified development interest checkbox is checked
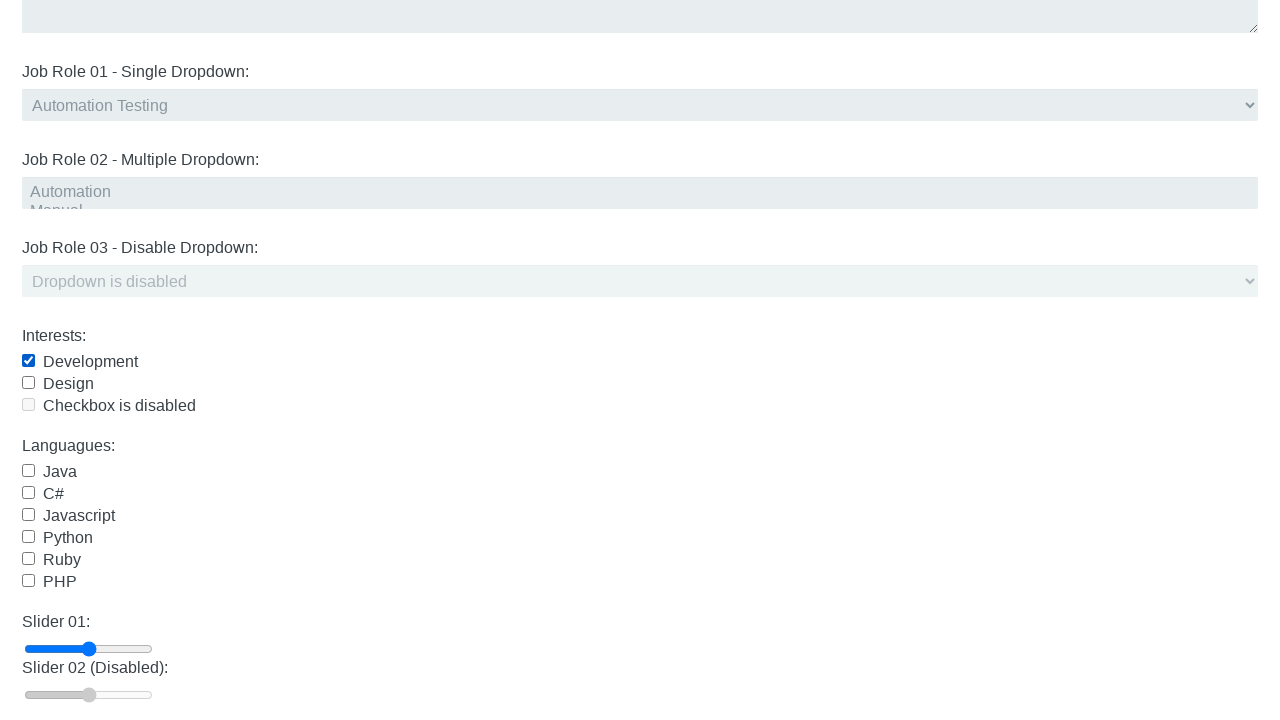

Assertion passed: development interest checkbox is selected
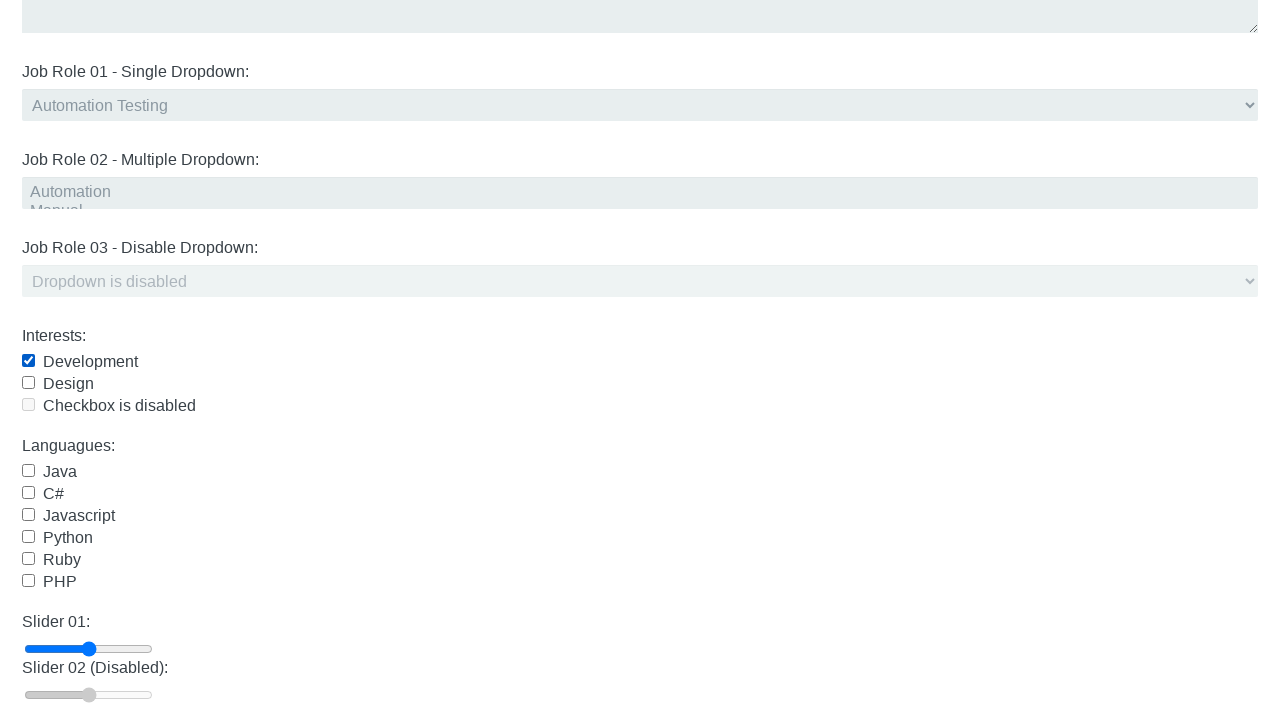

Toggled development interest checkbox (clicked again to deselect) at (28, 361) on input#development
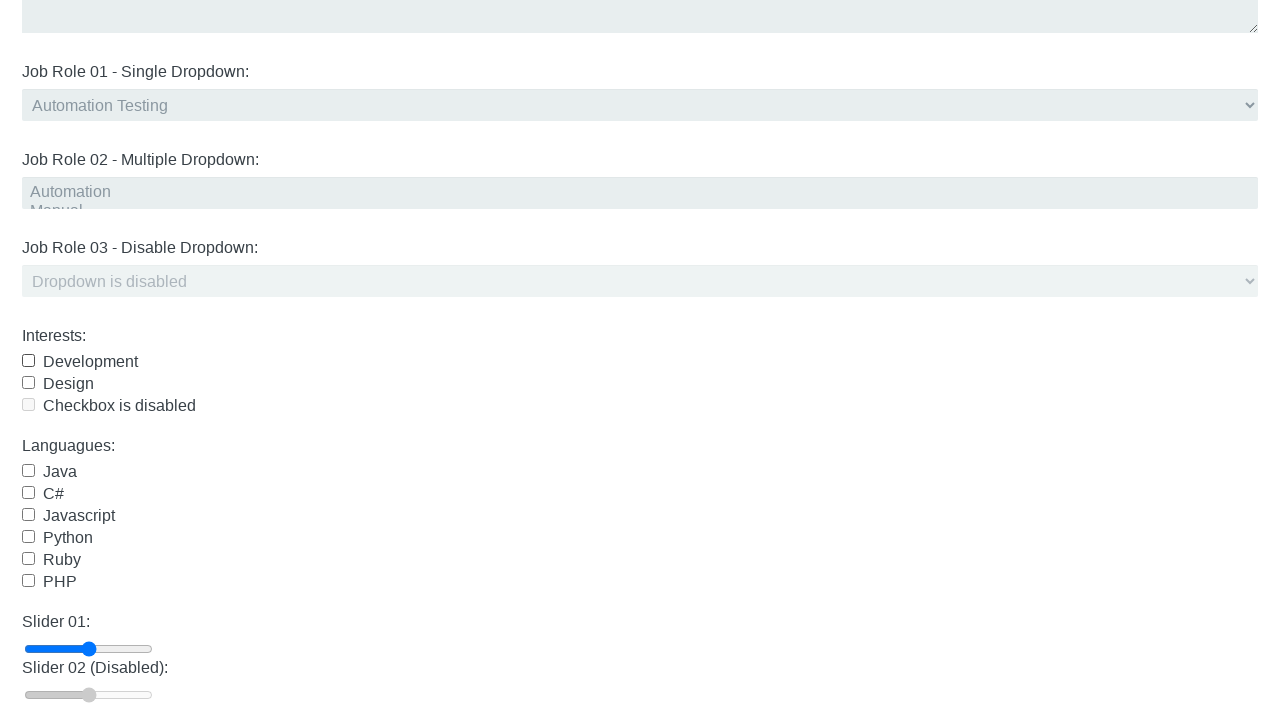

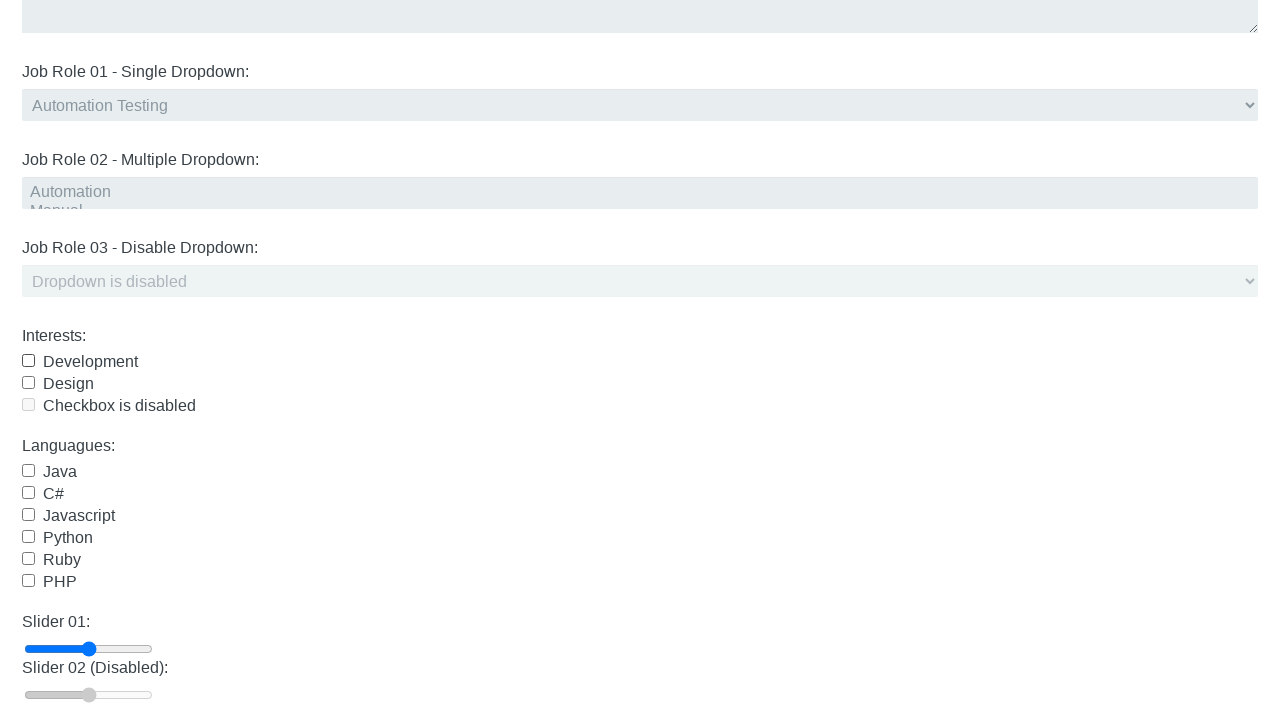